Tests a sample todo application by checking off multiple existing todo items and adding a new item to the list

Starting URL: https://lambdatest.github.io/sample-todo-app/

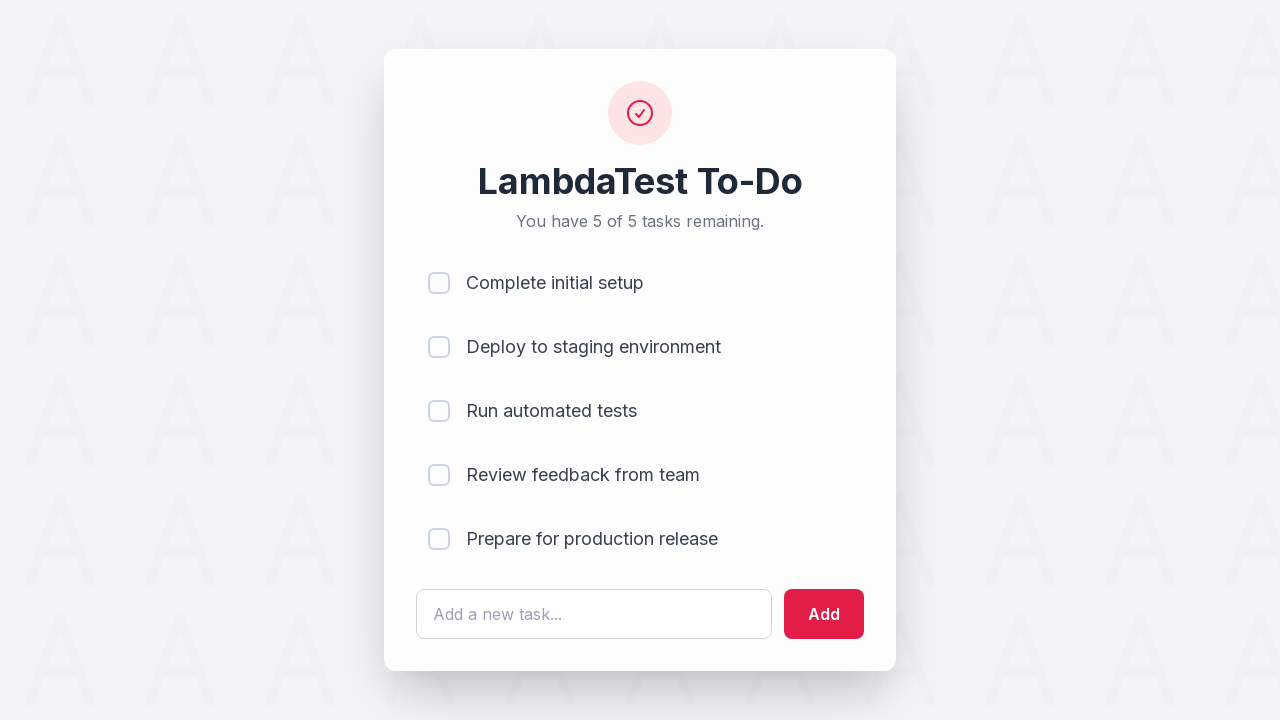

Checked the first todo item at (439, 283) on input[name='li1']
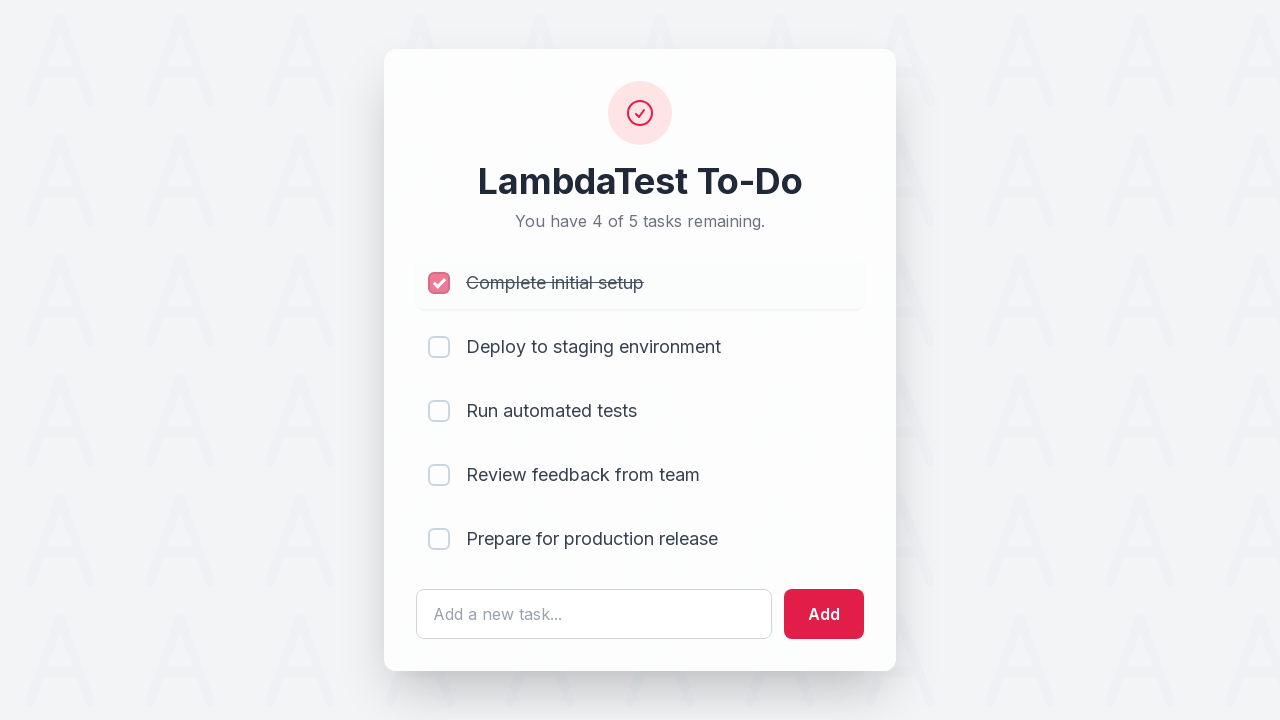

Checked the second todo item at (439, 347) on input[name='li2']
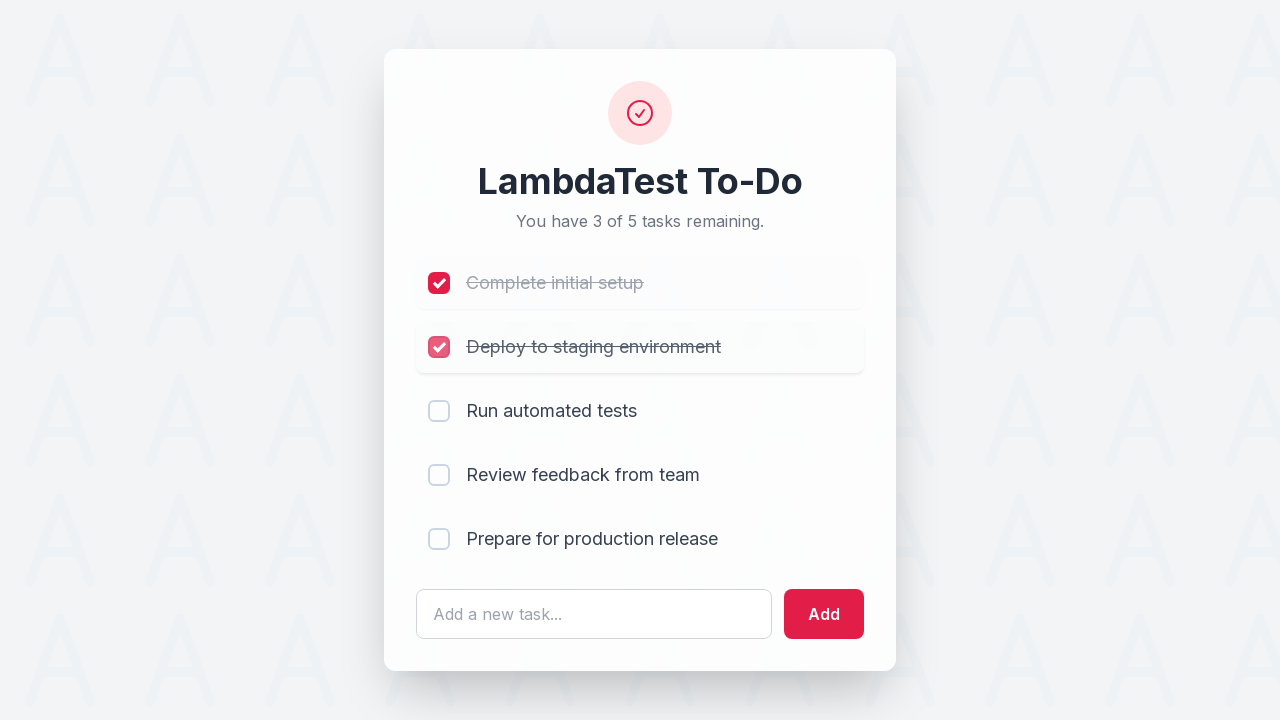

Checked the third todo item at (439, 411) on input[name='li3']
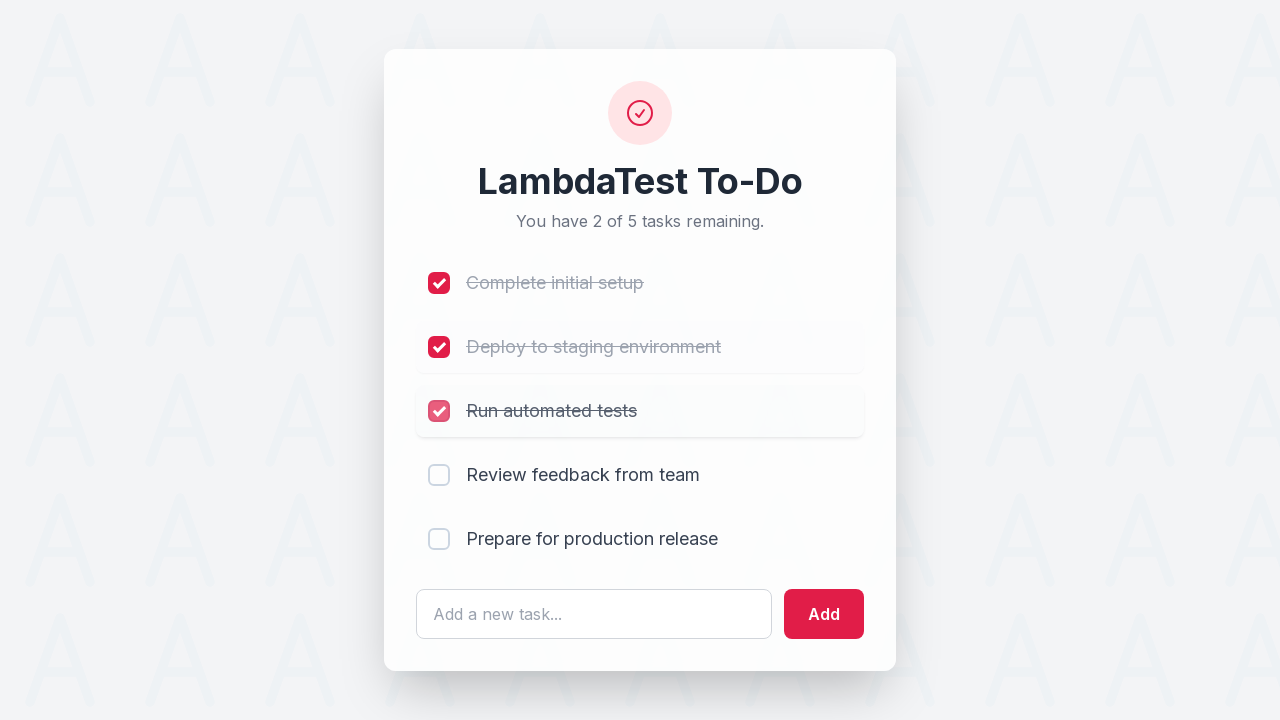

Checked the fourth todo item at (439, 475) on input[name='li4']
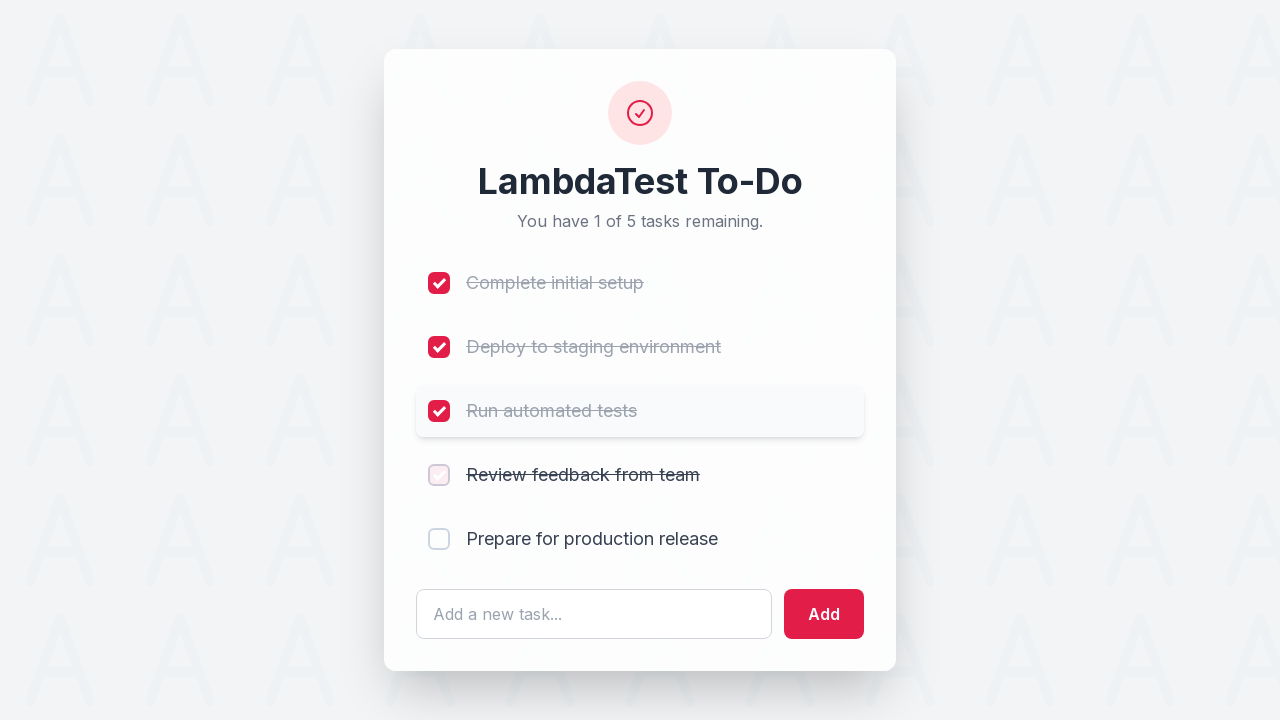

Filled text input with 'List Item 6' on #sampletodotext
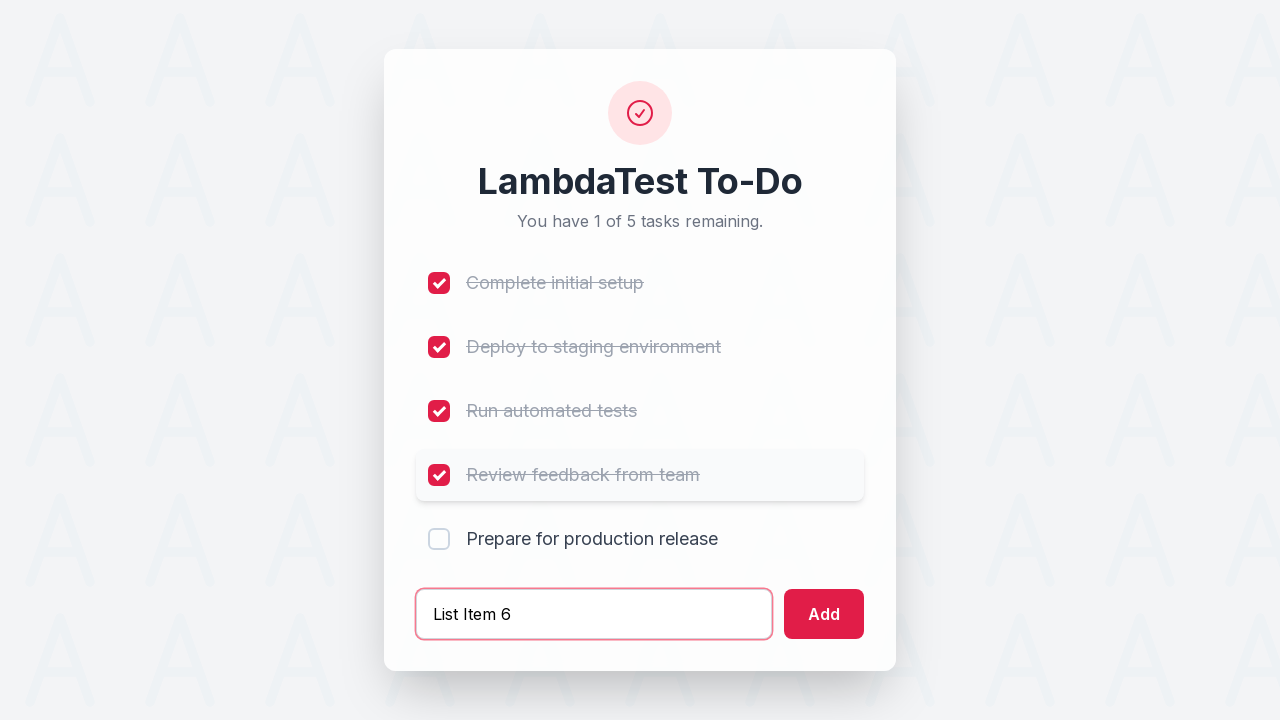

Clicked add button to create new todo item at (824, 614) on #addbutton
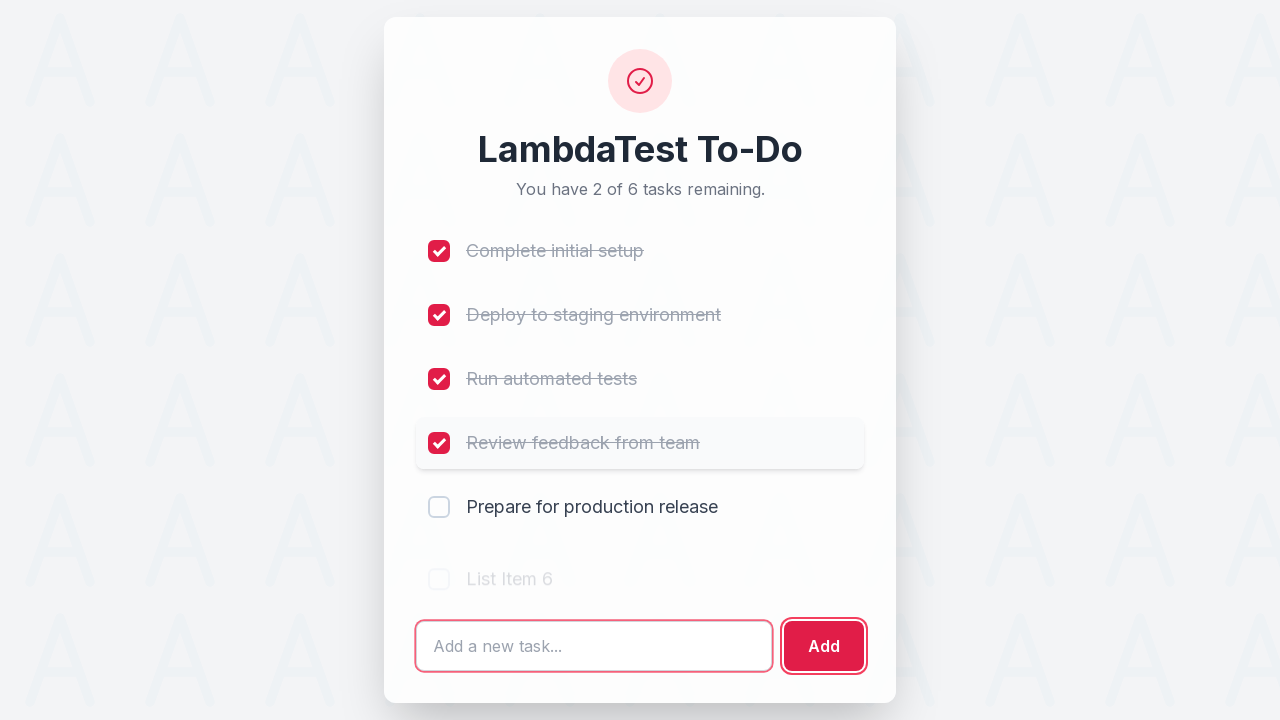

Waited for new todo item 'List Item 6' to appear in the list
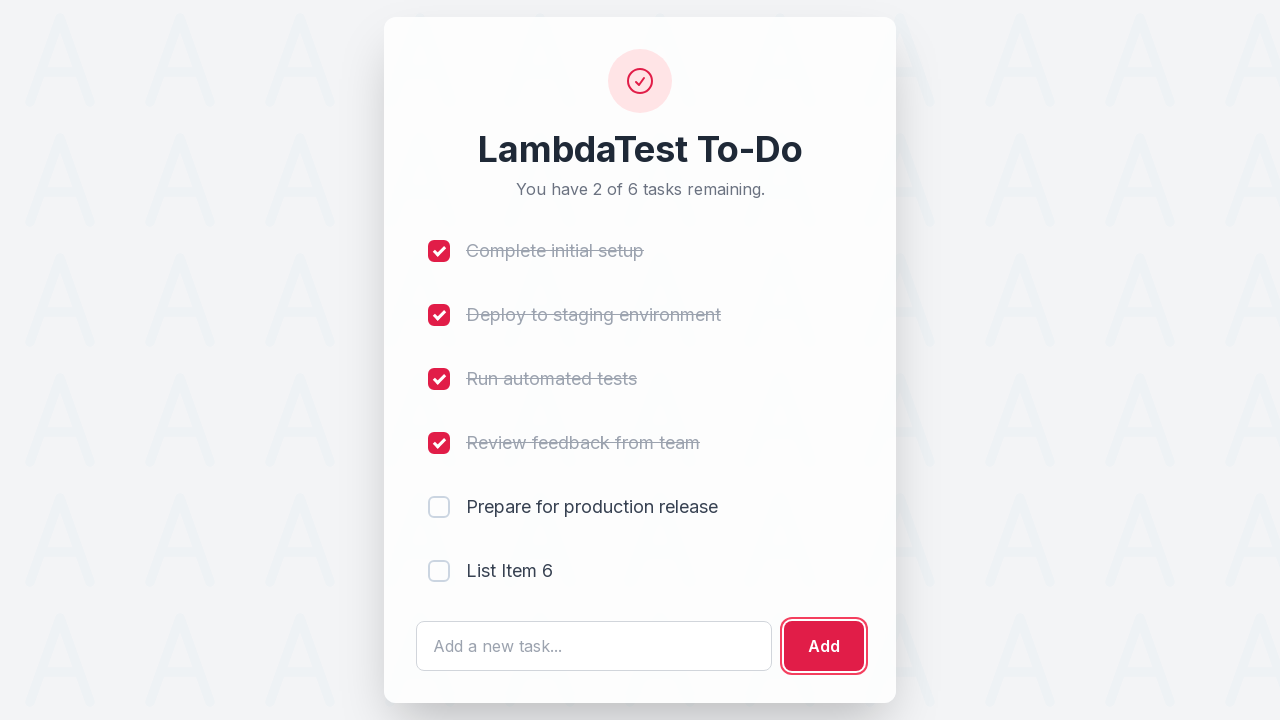

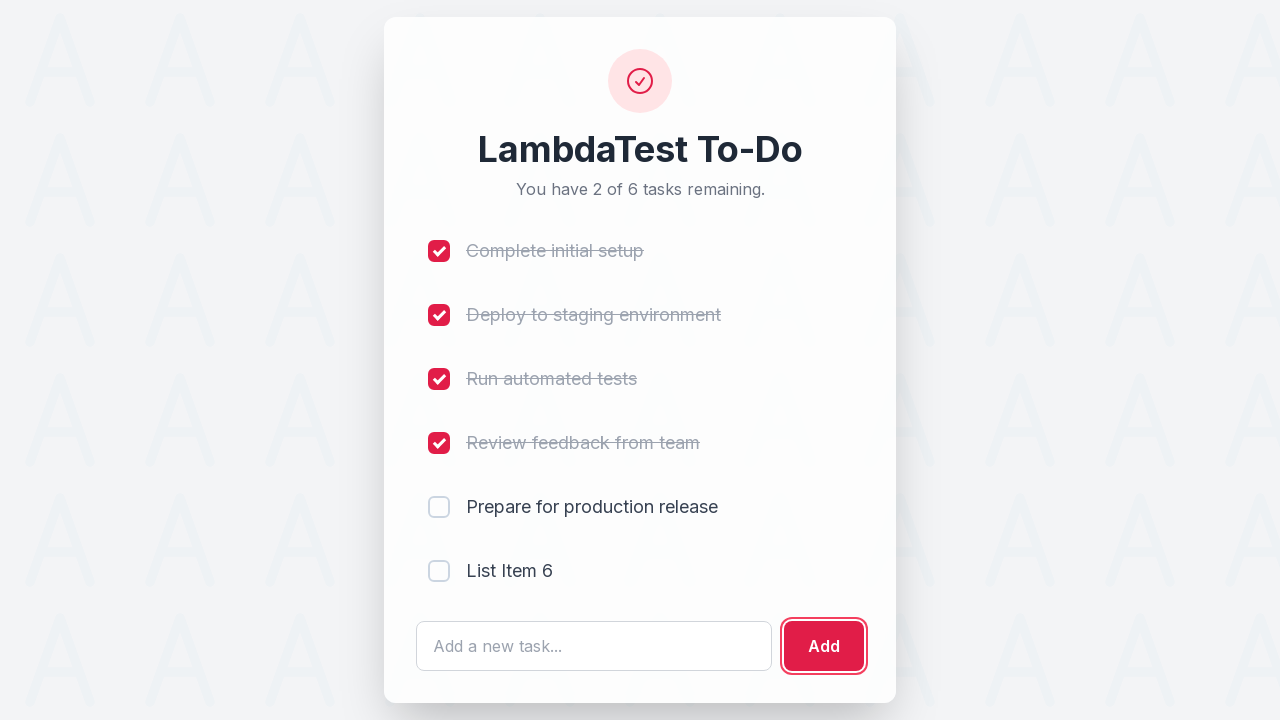